Tests drag and drop functionality on the jQuery UI demo page by switching to an iframe and dragging an element onto a droppable target

Starting URL: https://jqueryui.com/droppable

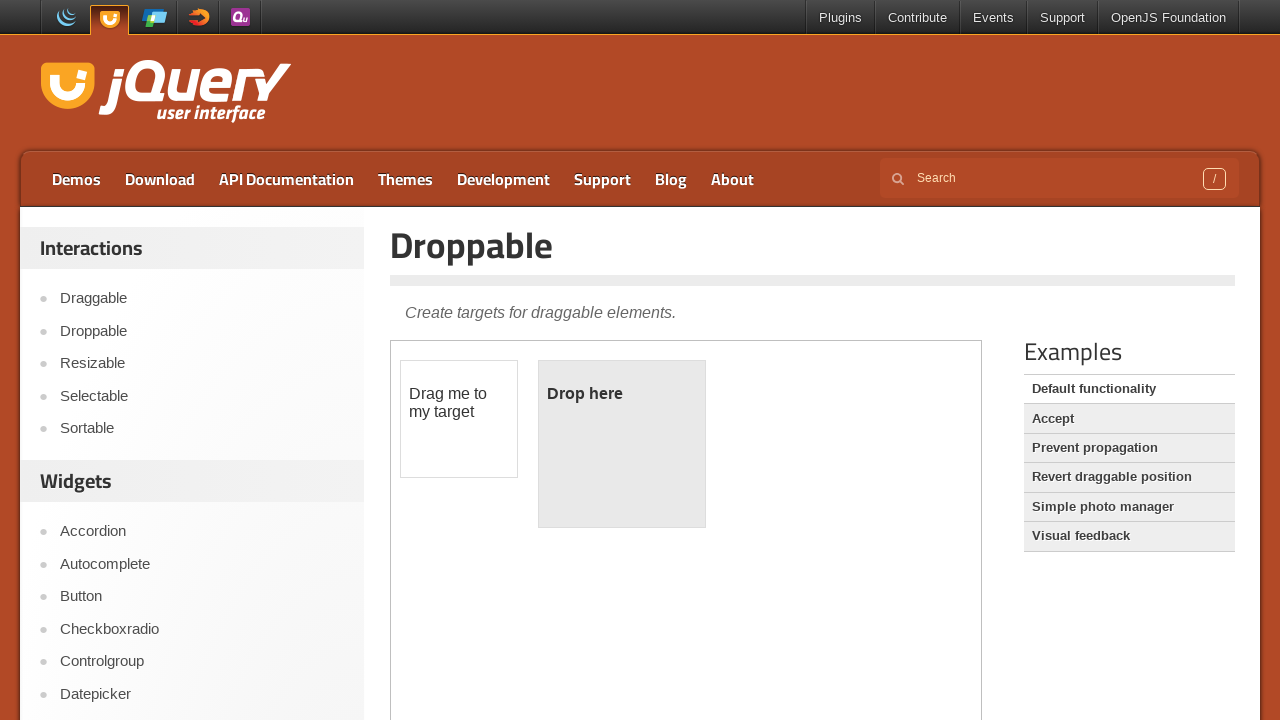

Located the demo iframe containing drag and drop elements
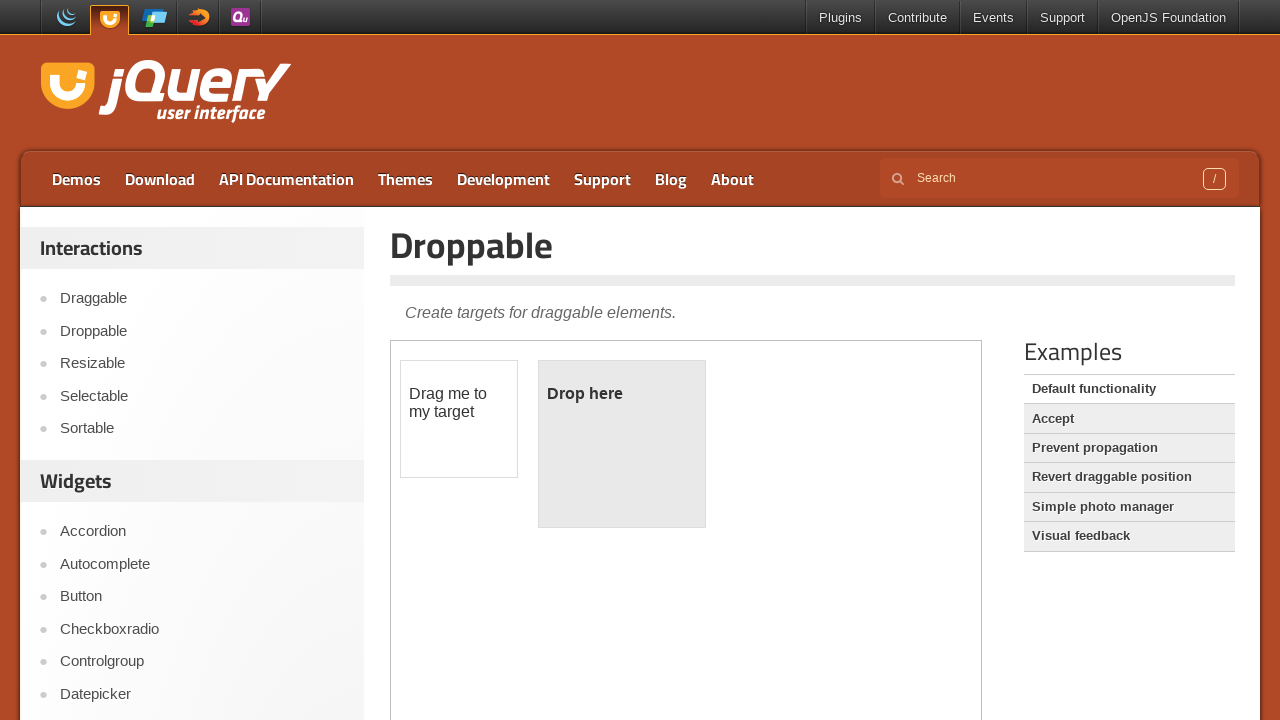

Located the draggable element within the iframe
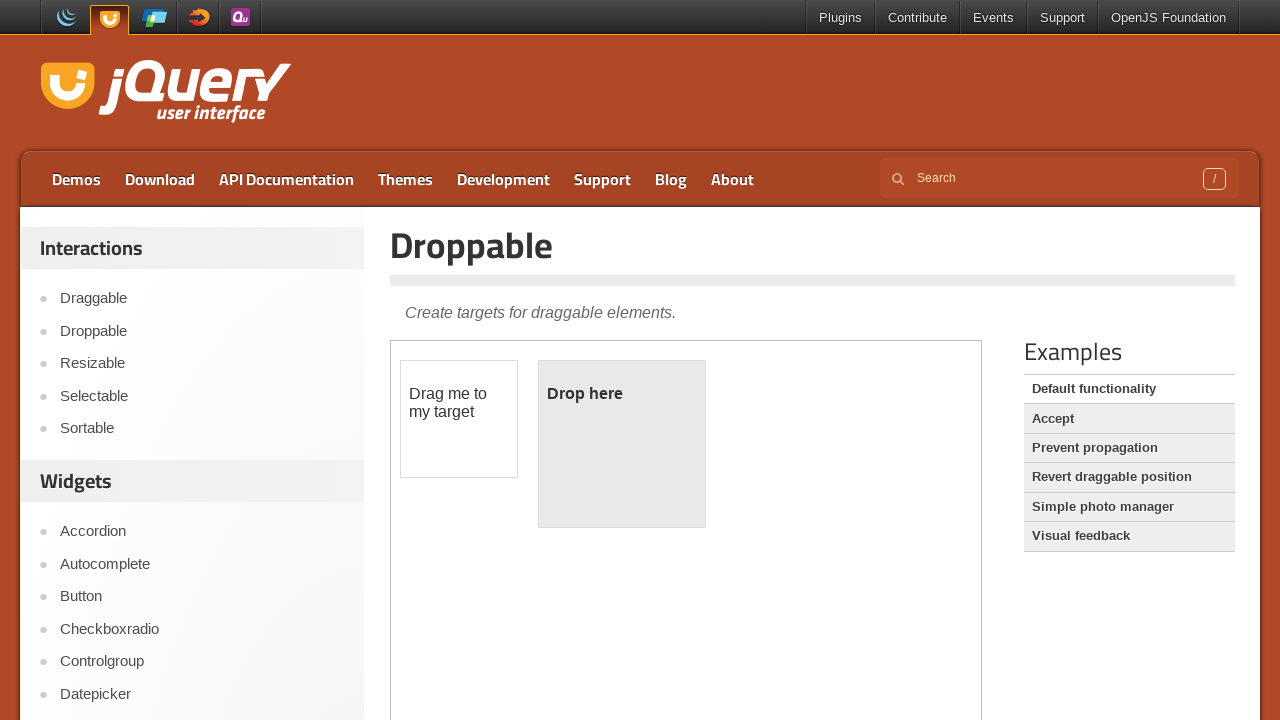

Located the droppable target element within the iframe
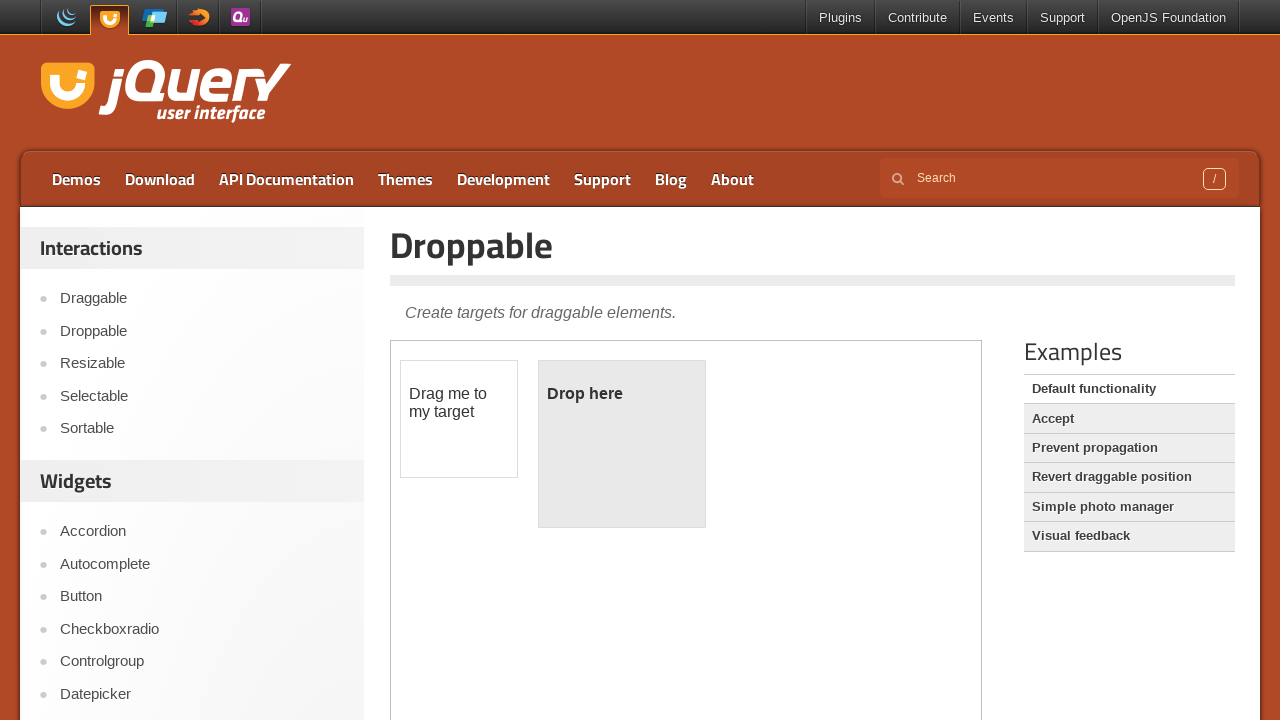

Dragged the element onto the droppable target successfully at (622, 444)
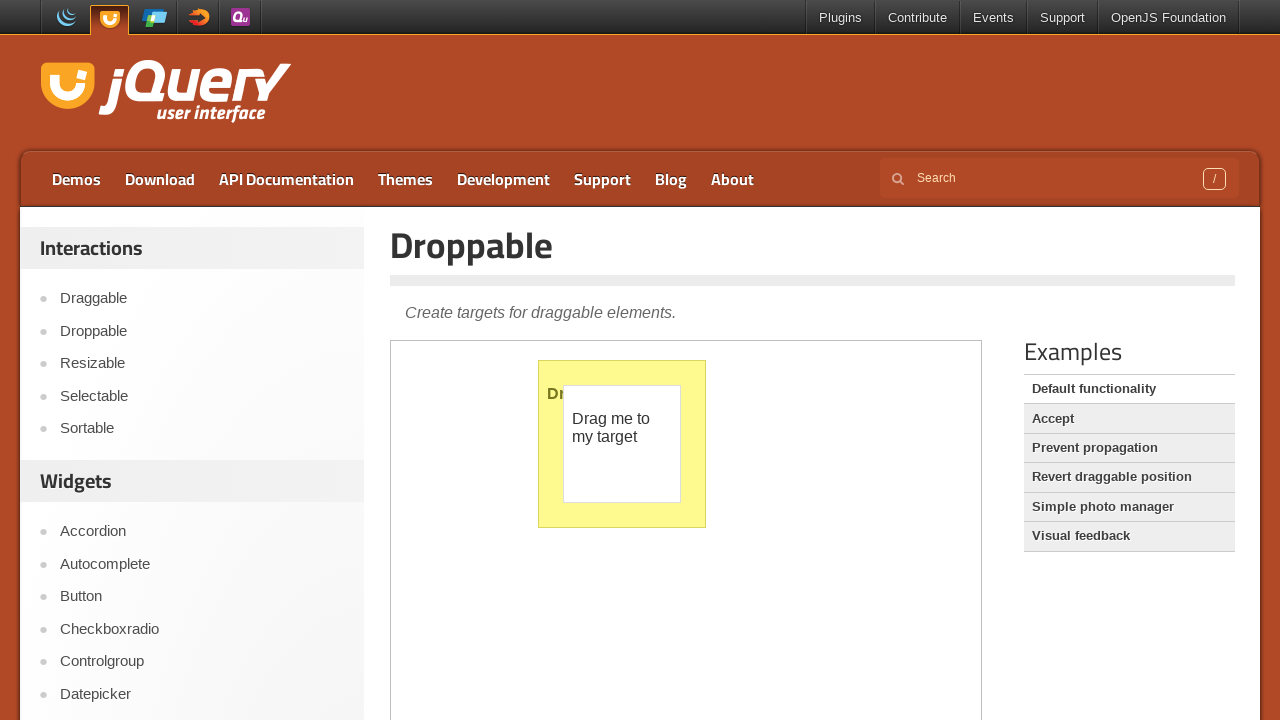

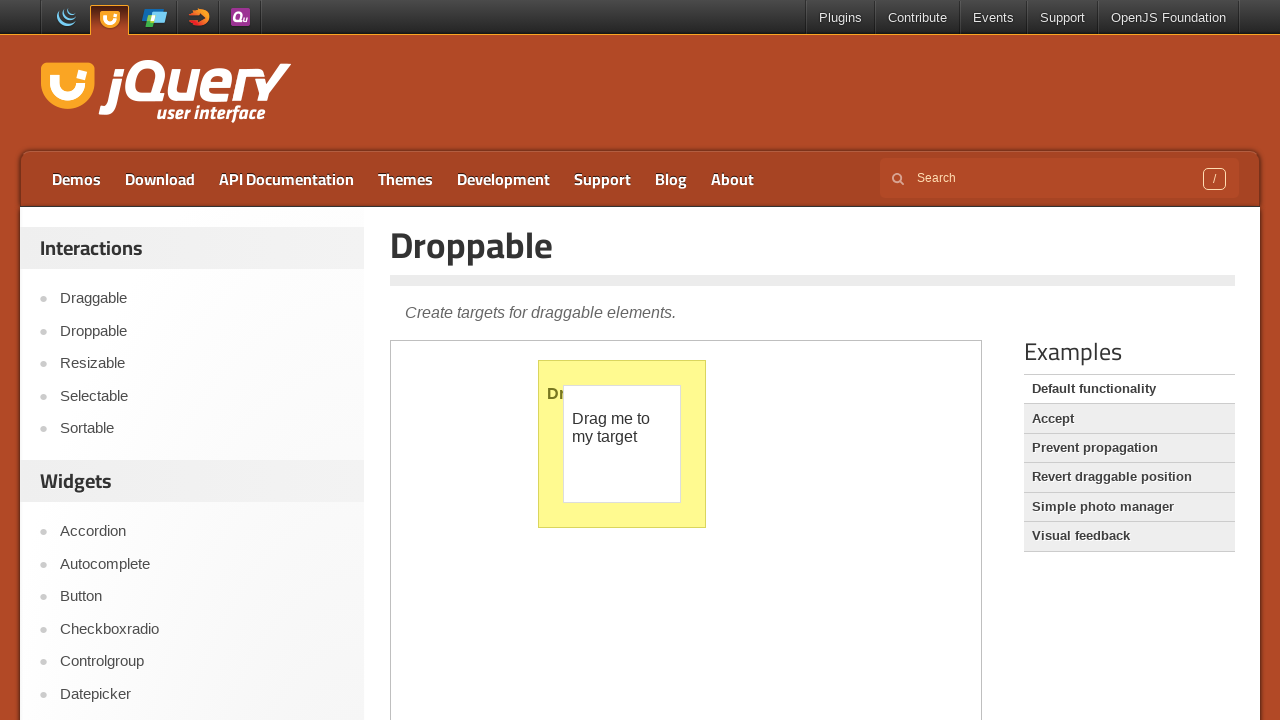